Tests various navigation features of the Dinas PUPR Banda Aceh website including accessing profile page, searching, viewing articles, accessing complaint page, and returning to homepage

Starting URL: https://dinaspupr.bandaacehkota.go.id/

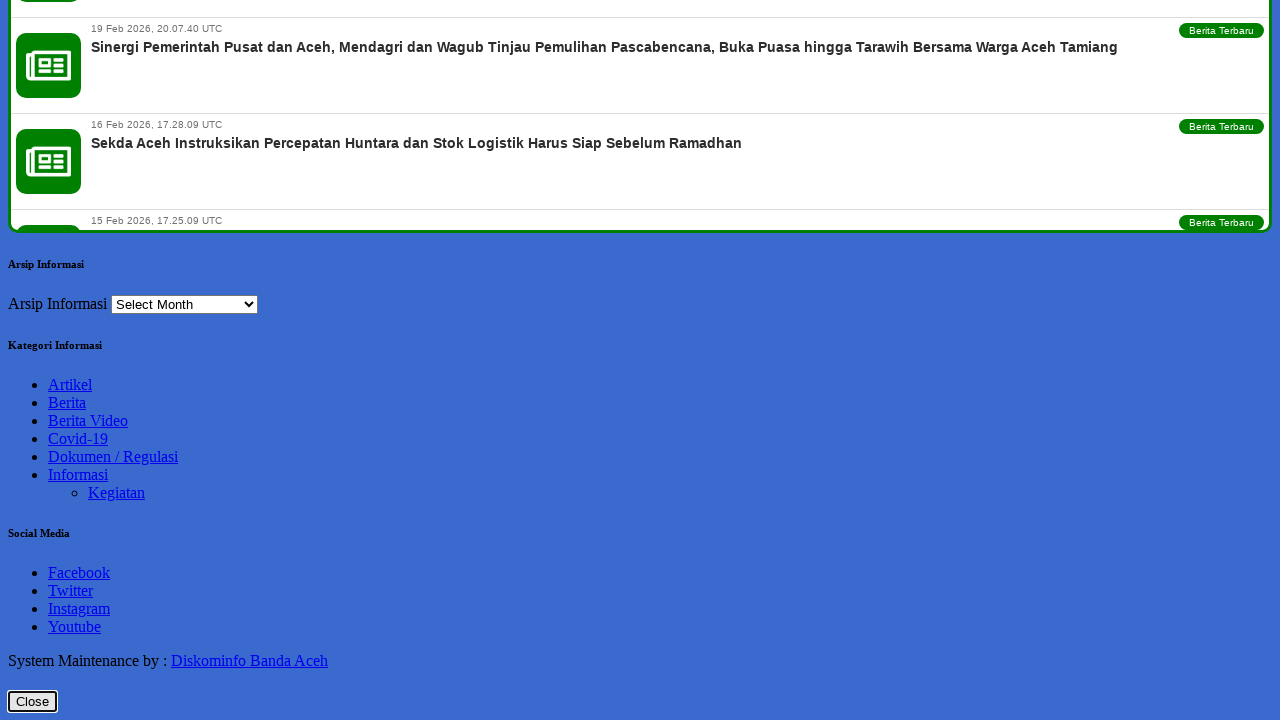

Clicked on profile link in navigation menu at (660, 360) on xpath=/html/body/div[1]/header/div[2]/nav/div/ul/li[2]
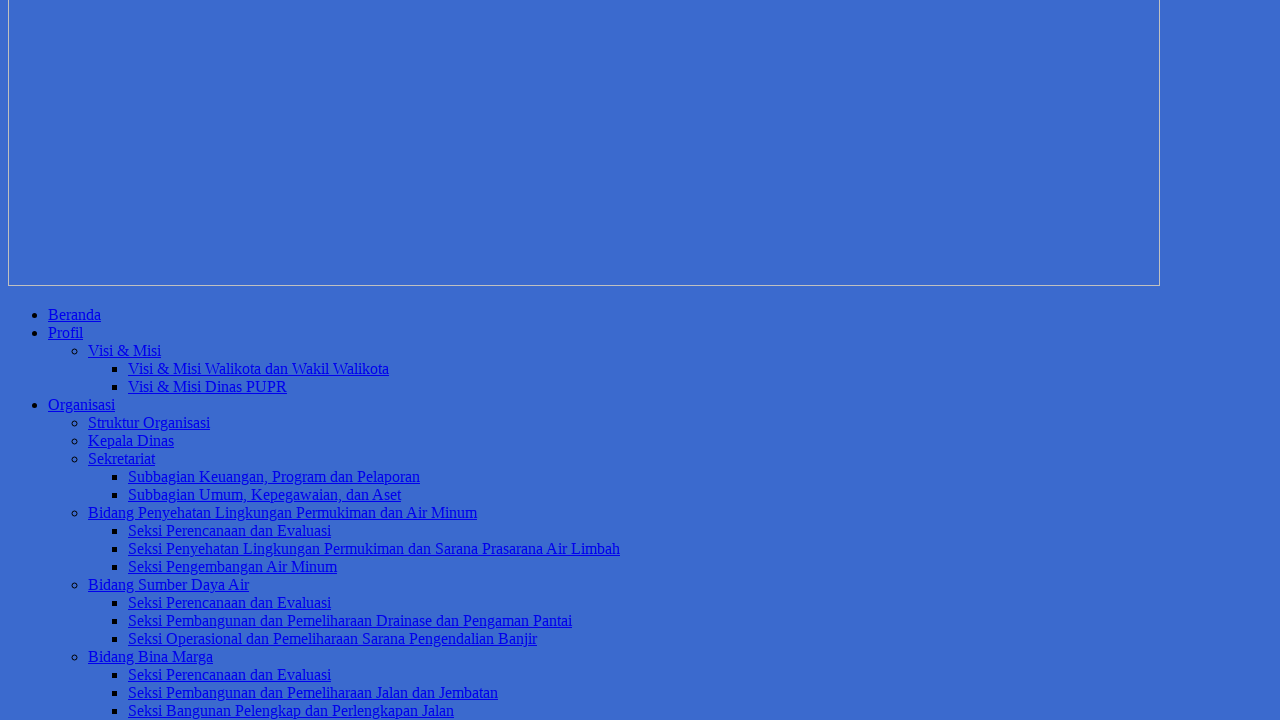

Waited for profile page to load
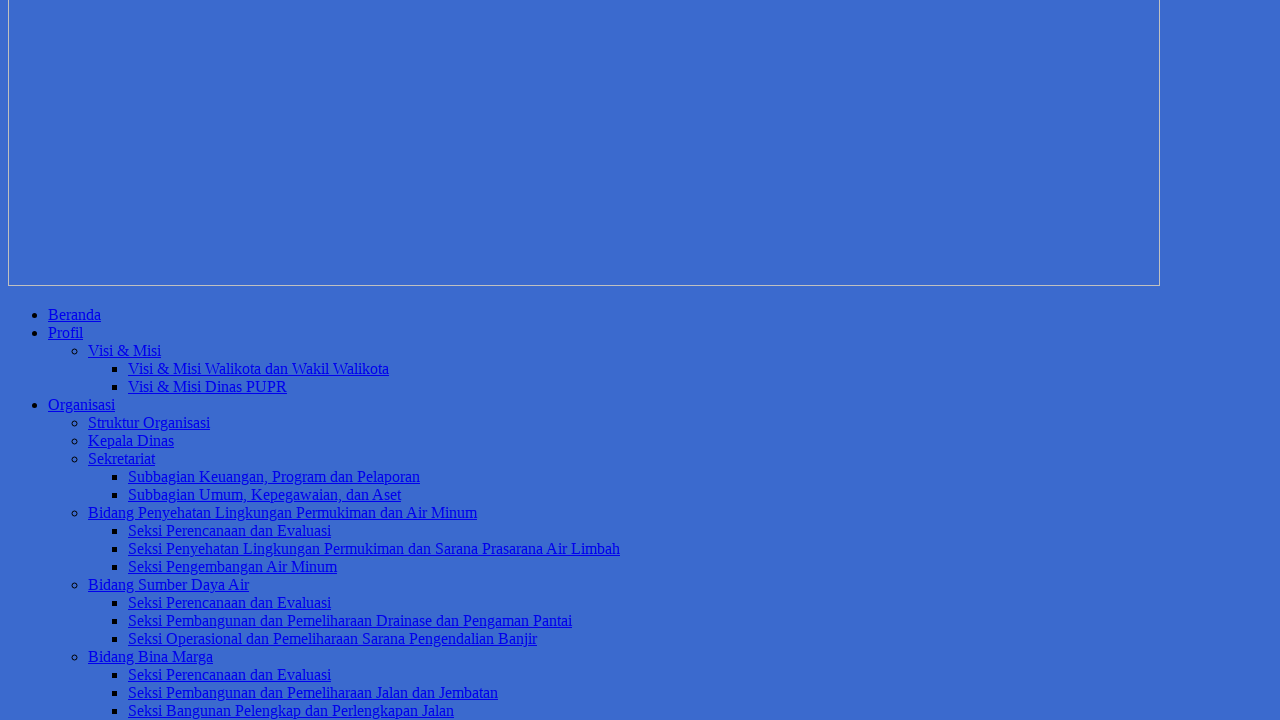

Filled search field with 'Banda Aceh' on [placeholder='Search …']
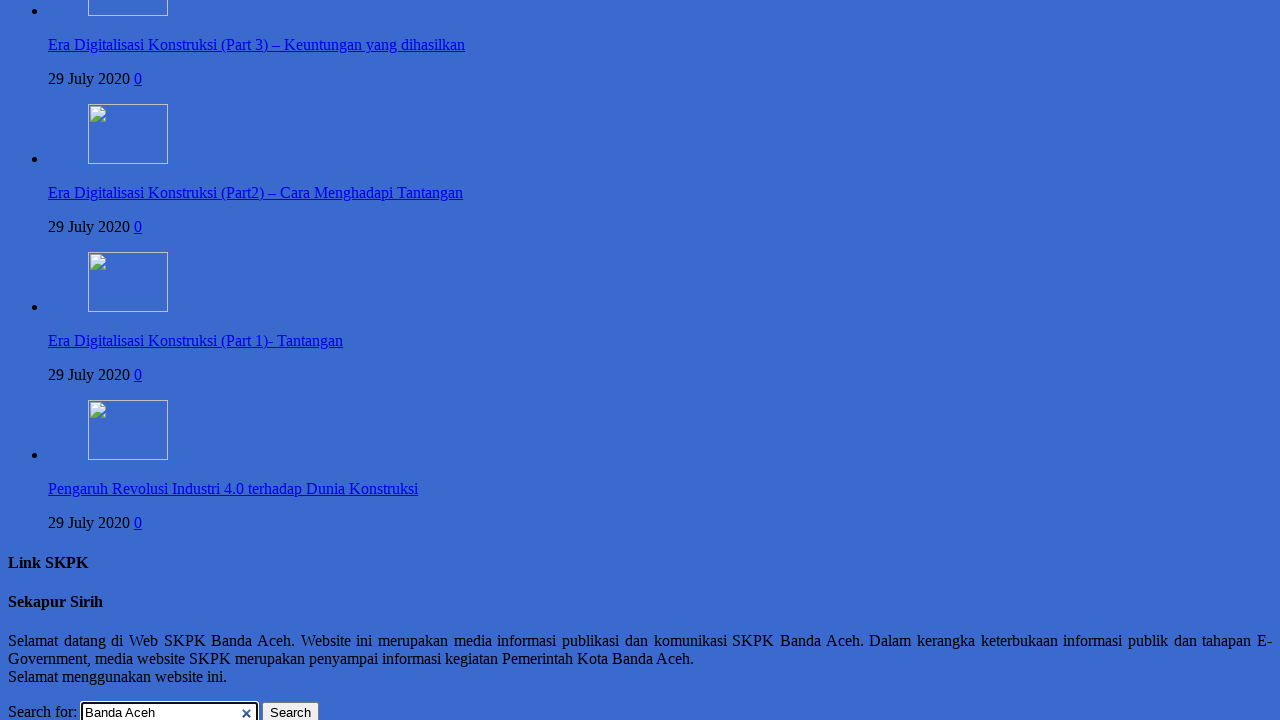

Pressed Enter to submit search for 'Banda Aceh' on [placeholder='Search …']
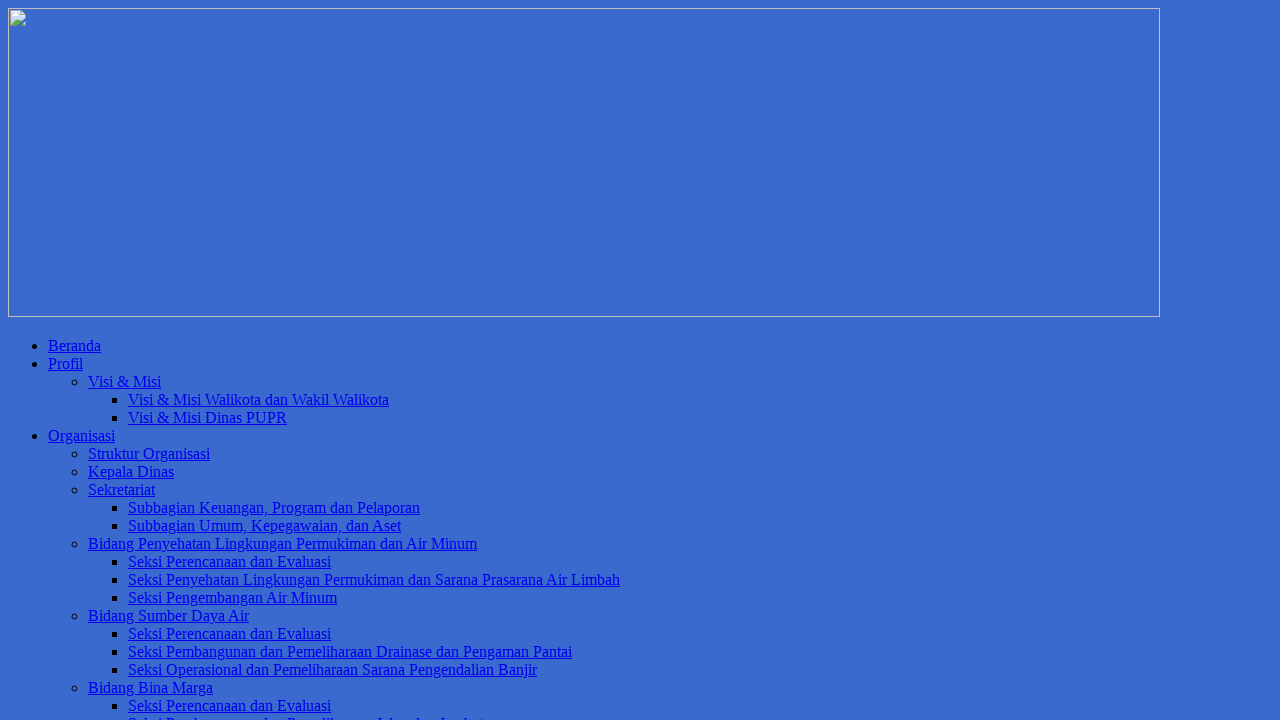

Waited for search results to load
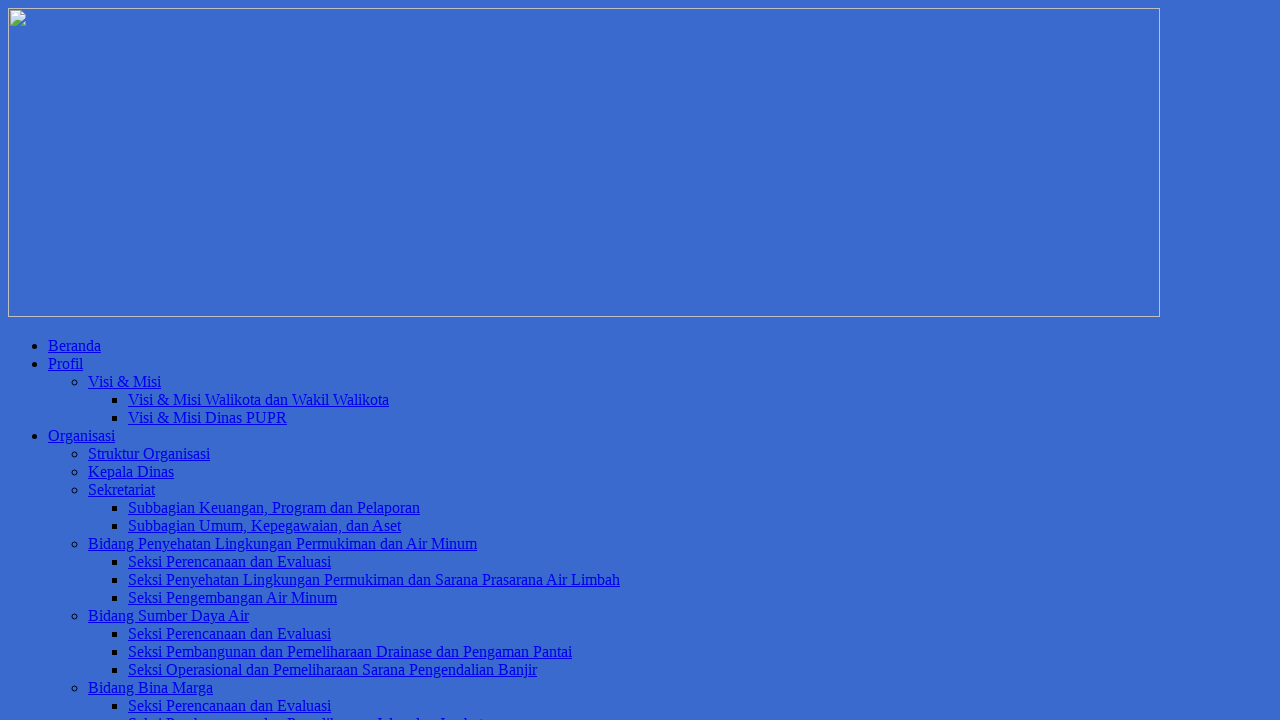

Clicked on the first article in search results at (210, 360) on xpath=//*[@id="main-content"]/article[1]/div/header/h3/a
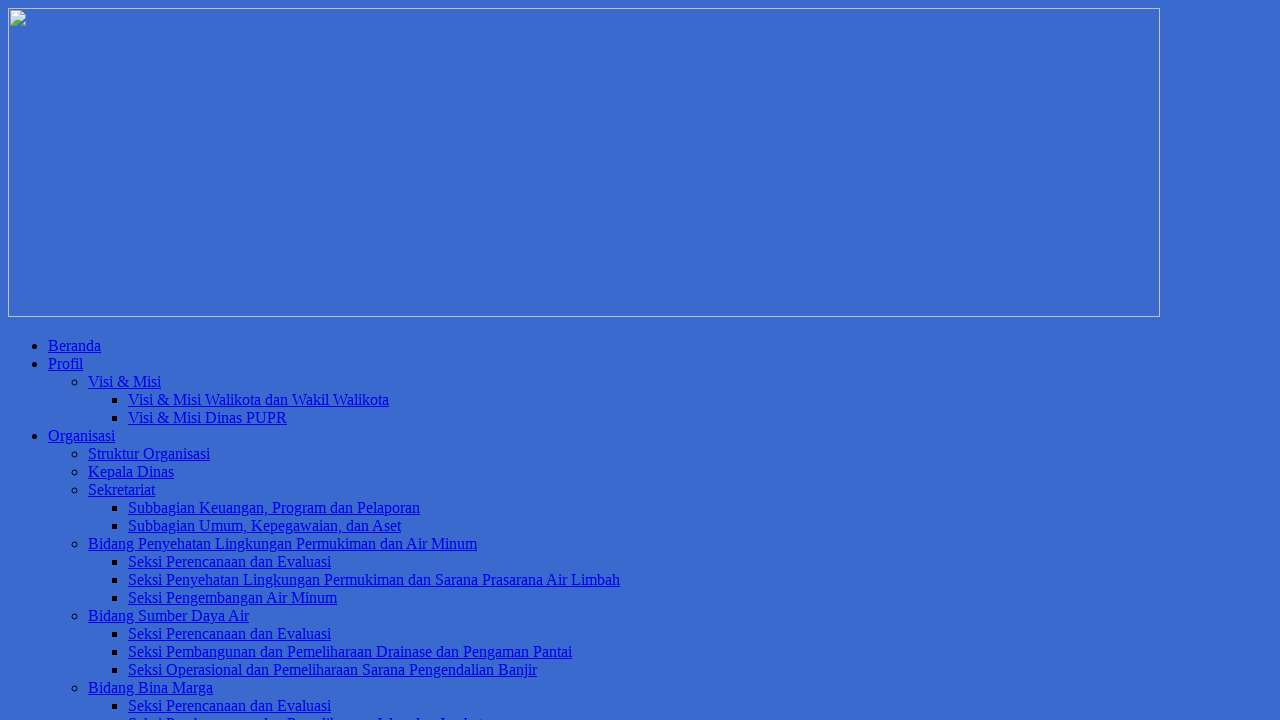

Waited for article page to load
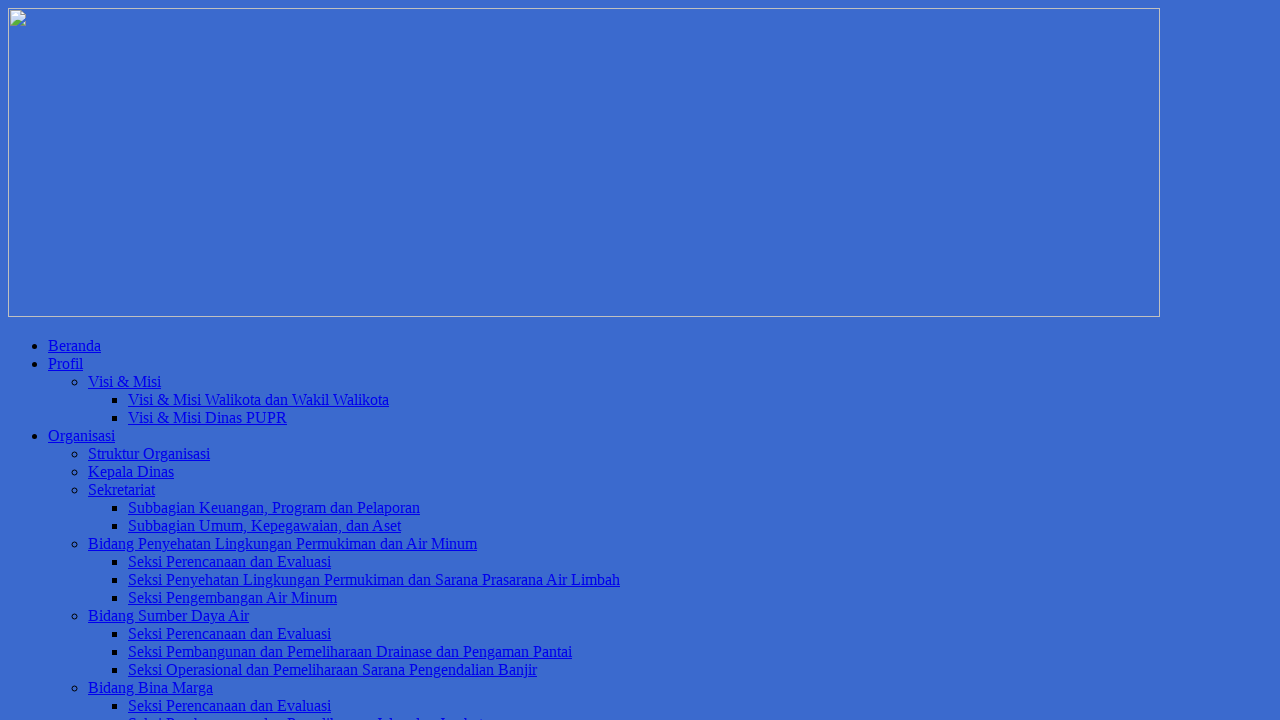

Clicked on 'Pengaduan' (Complaint) link at (83, 360) on text=Pengaduan
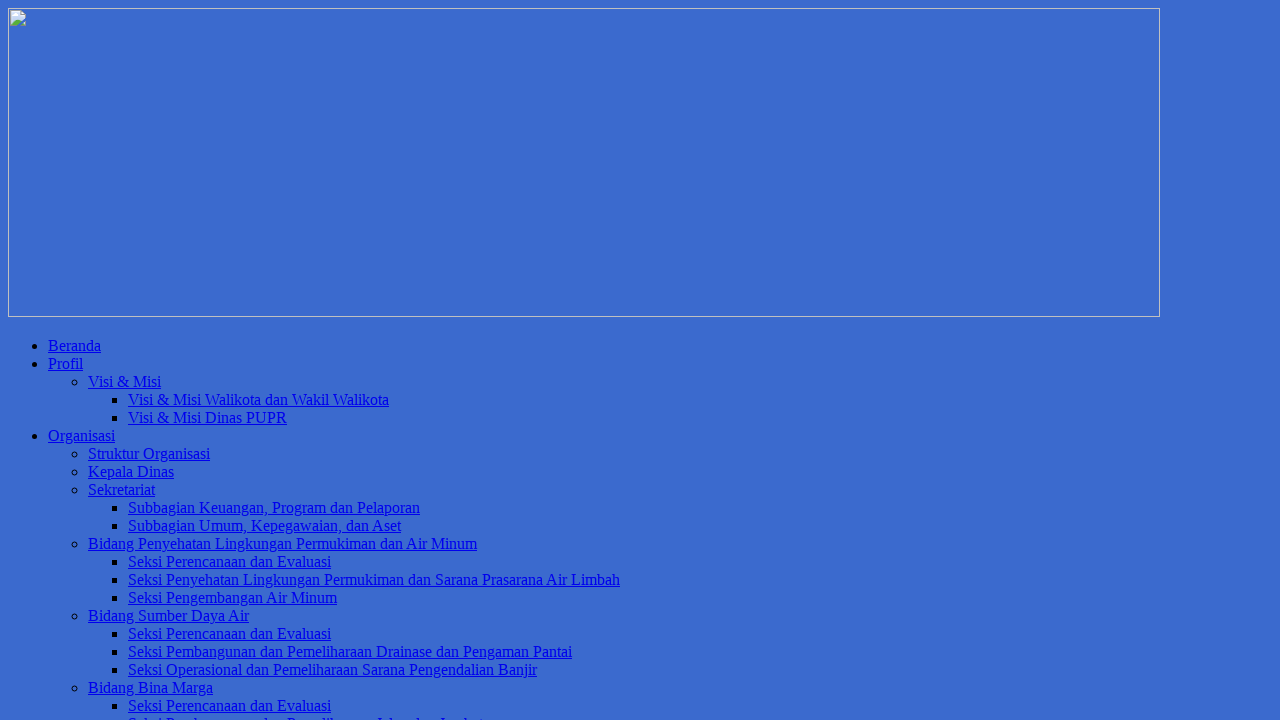

Waited for complaint page to load
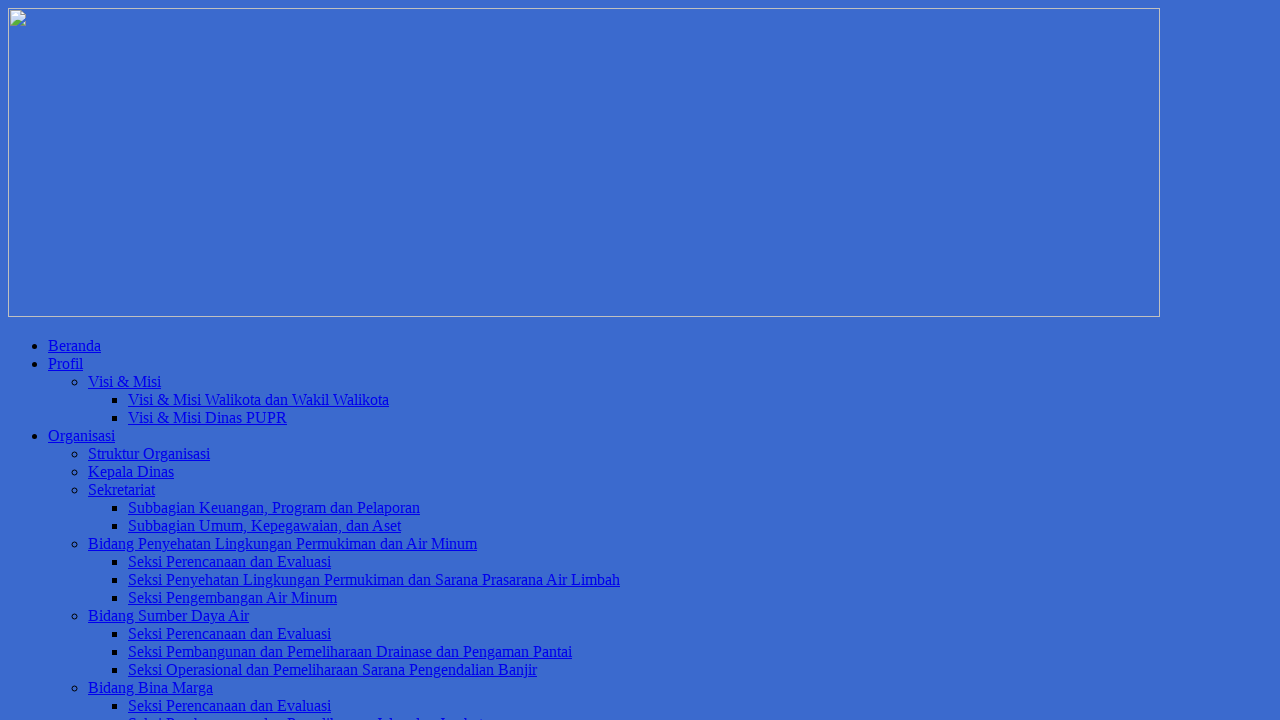

Clicked on 'Beranda' (Homepage) link at (74, 346) on text=Beranda
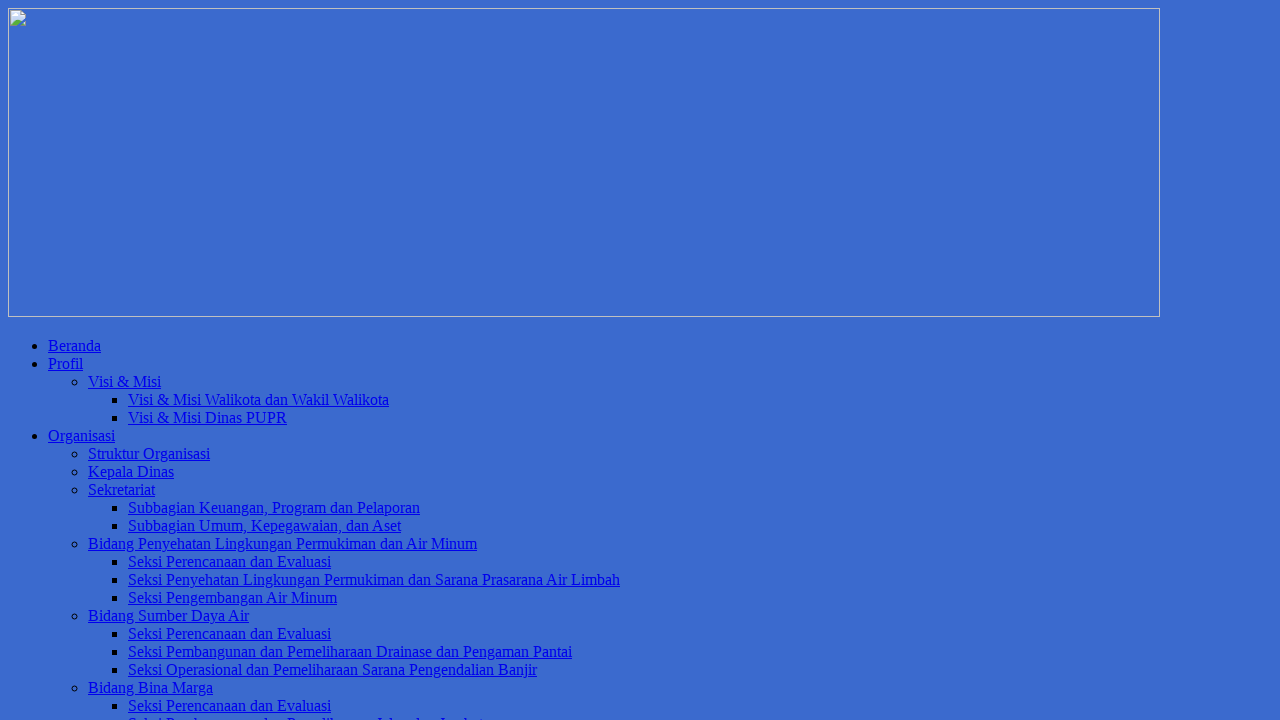

Waited for homepage to load
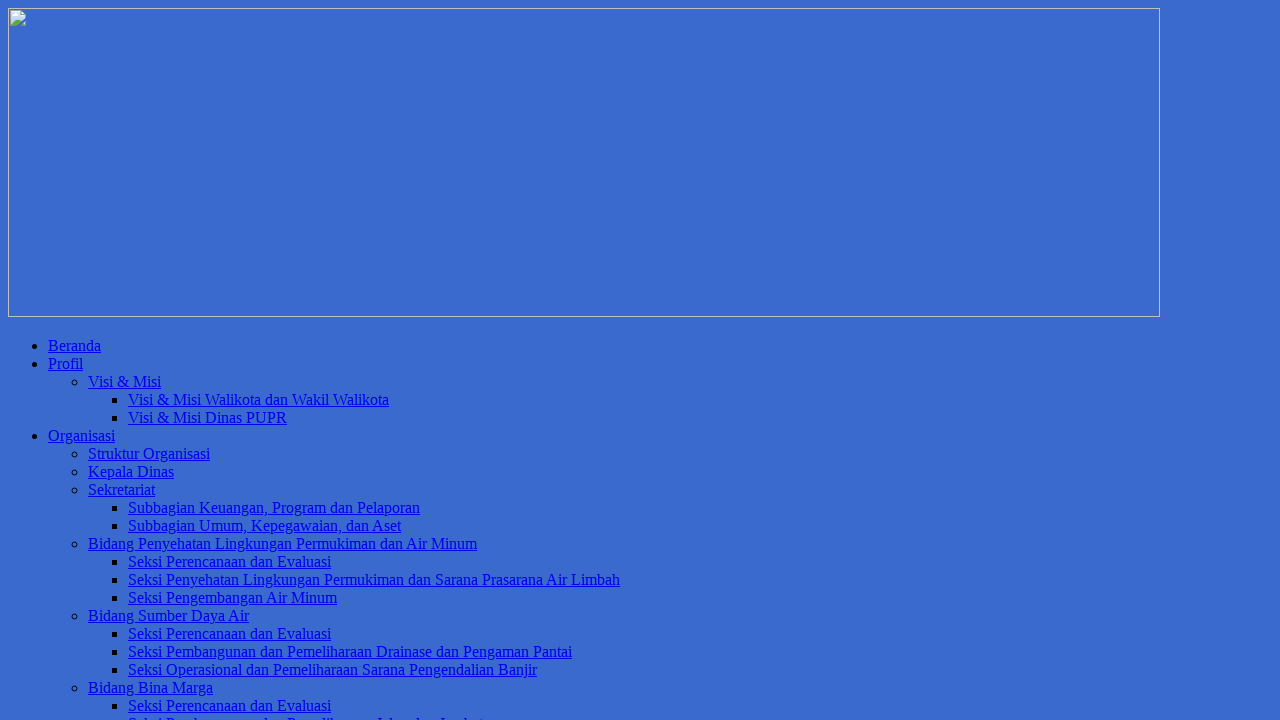

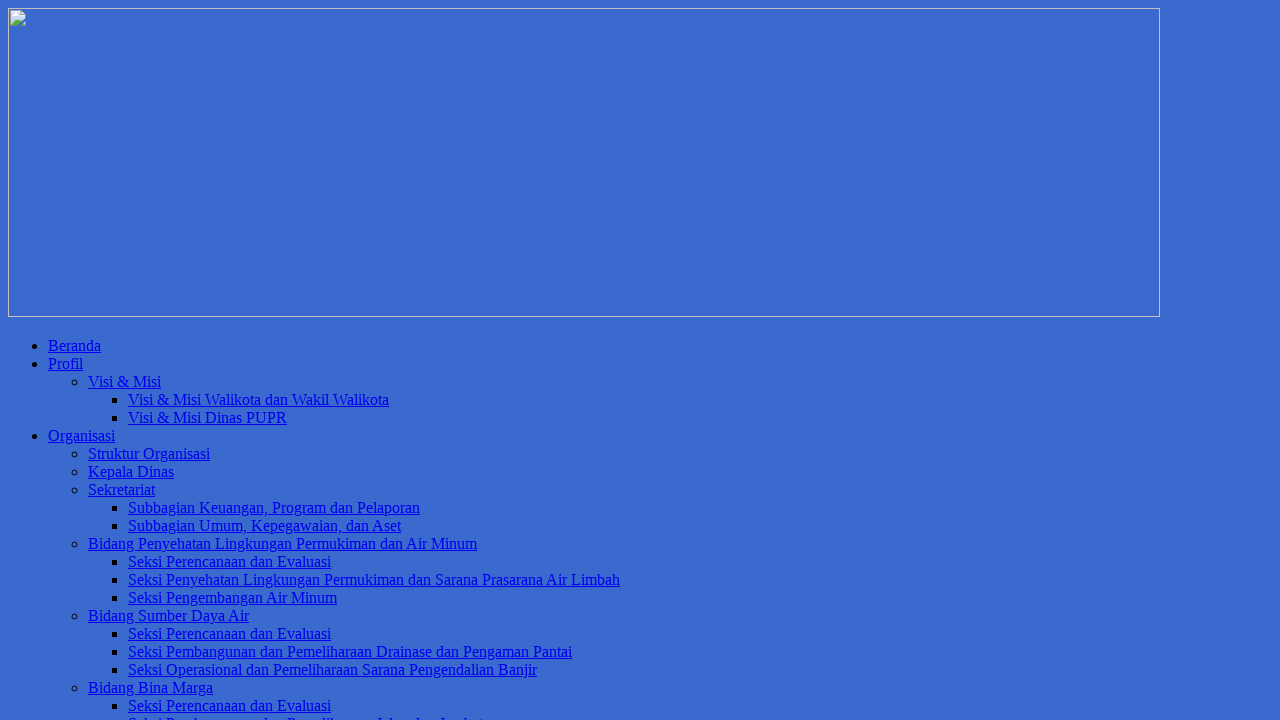